Tests multi-tab browser functionality by opening ESPN Cricket, creating a new tab, navigating to ESPN Cricinfo in the new tab, and switching back to the original tab

Starting URL: https://www.espn.in/cricket/

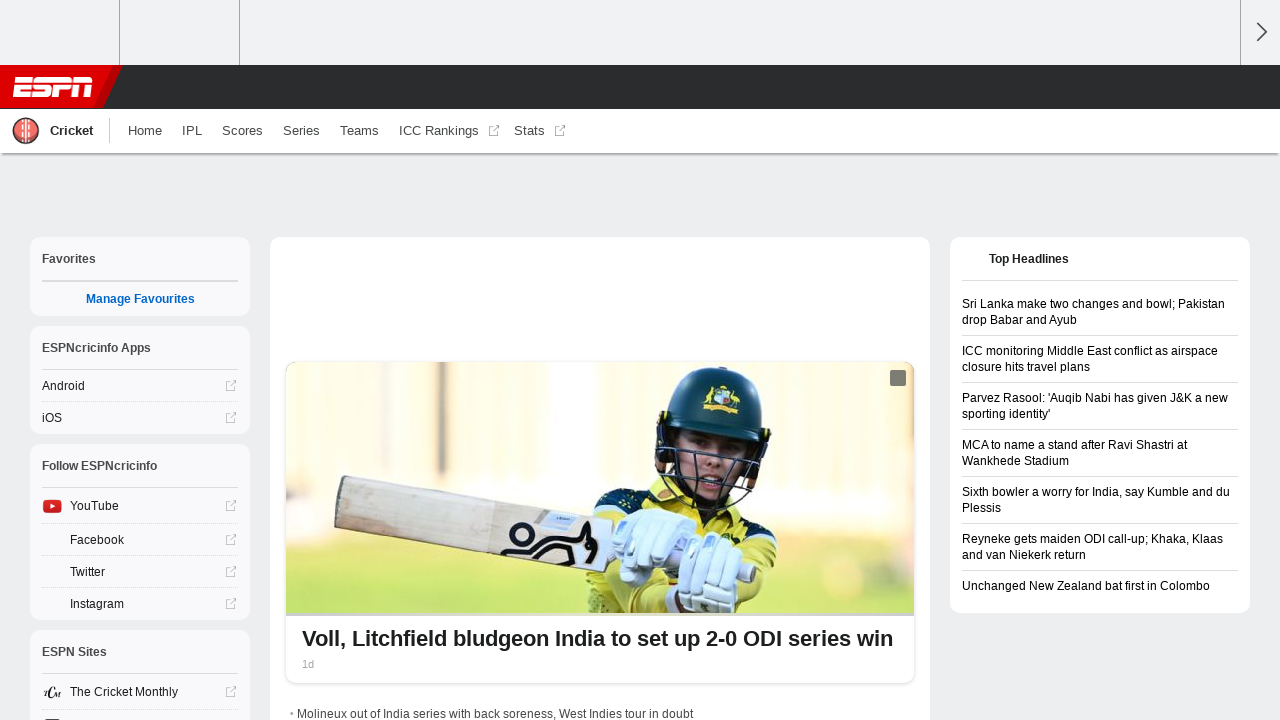

Created a new tab in the browser
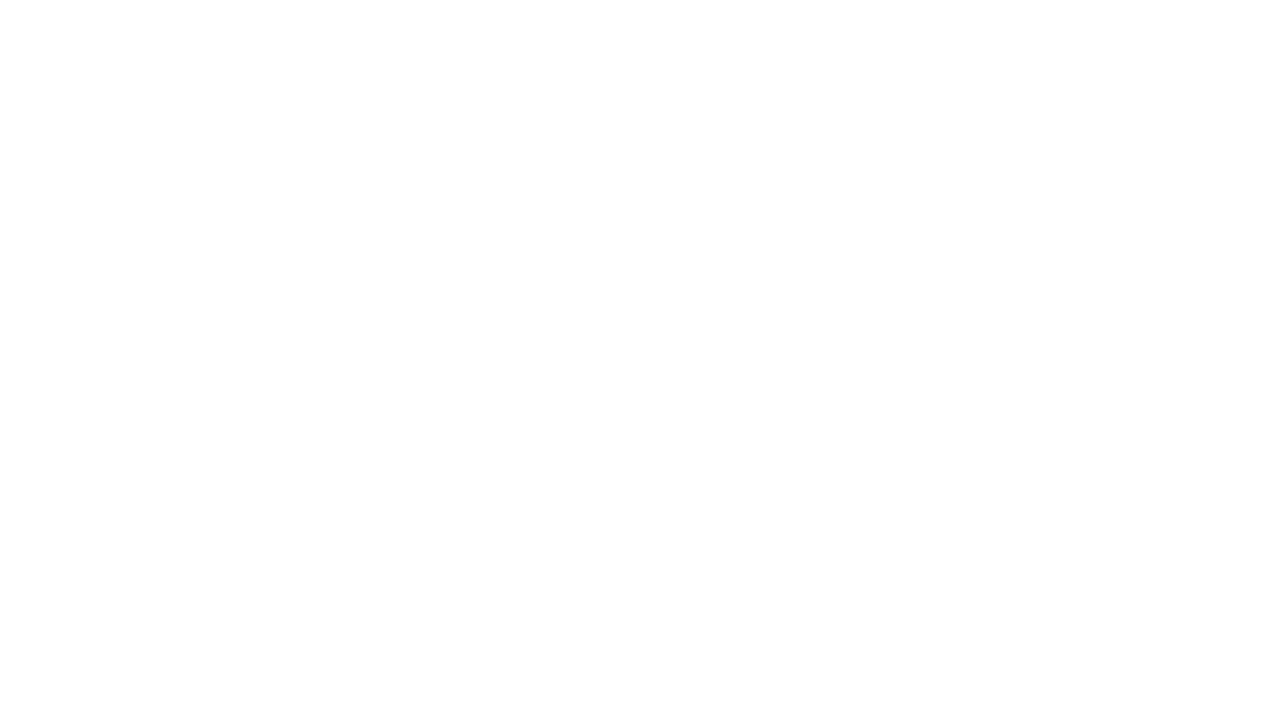

Navigated to ESPN Cricinfo in the new tab
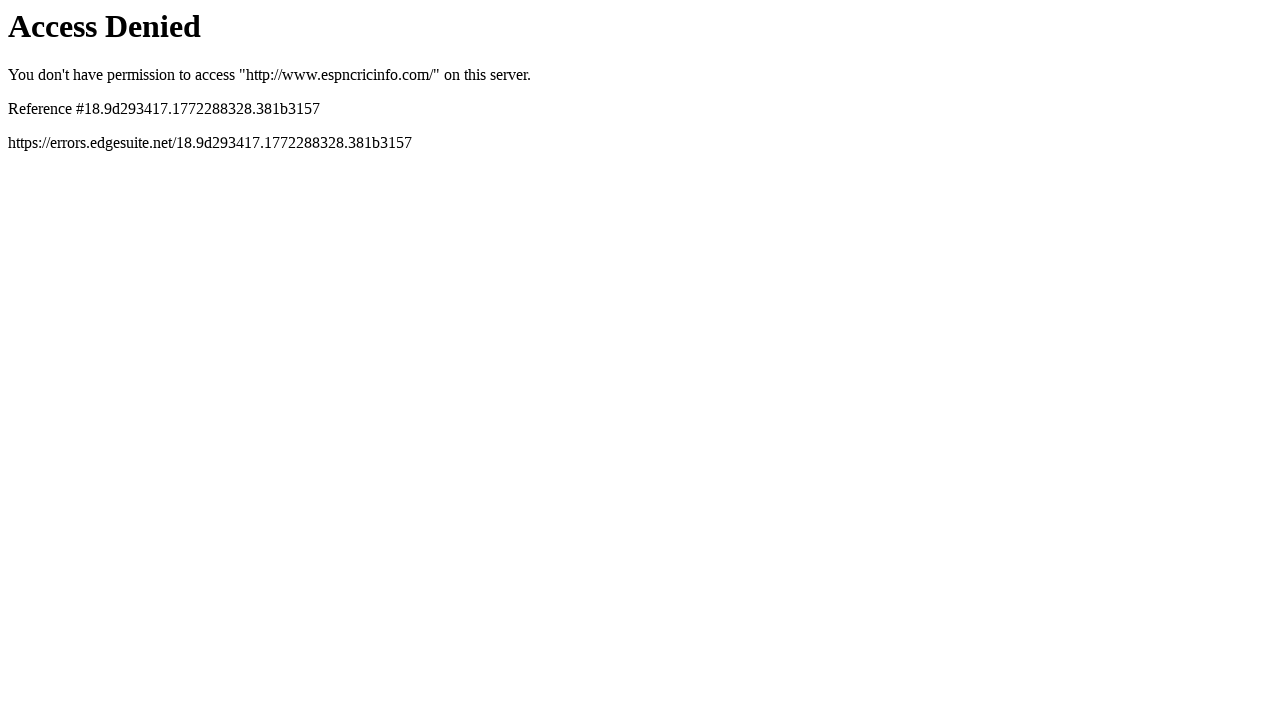

ESPN Cricinfo page loaded completely
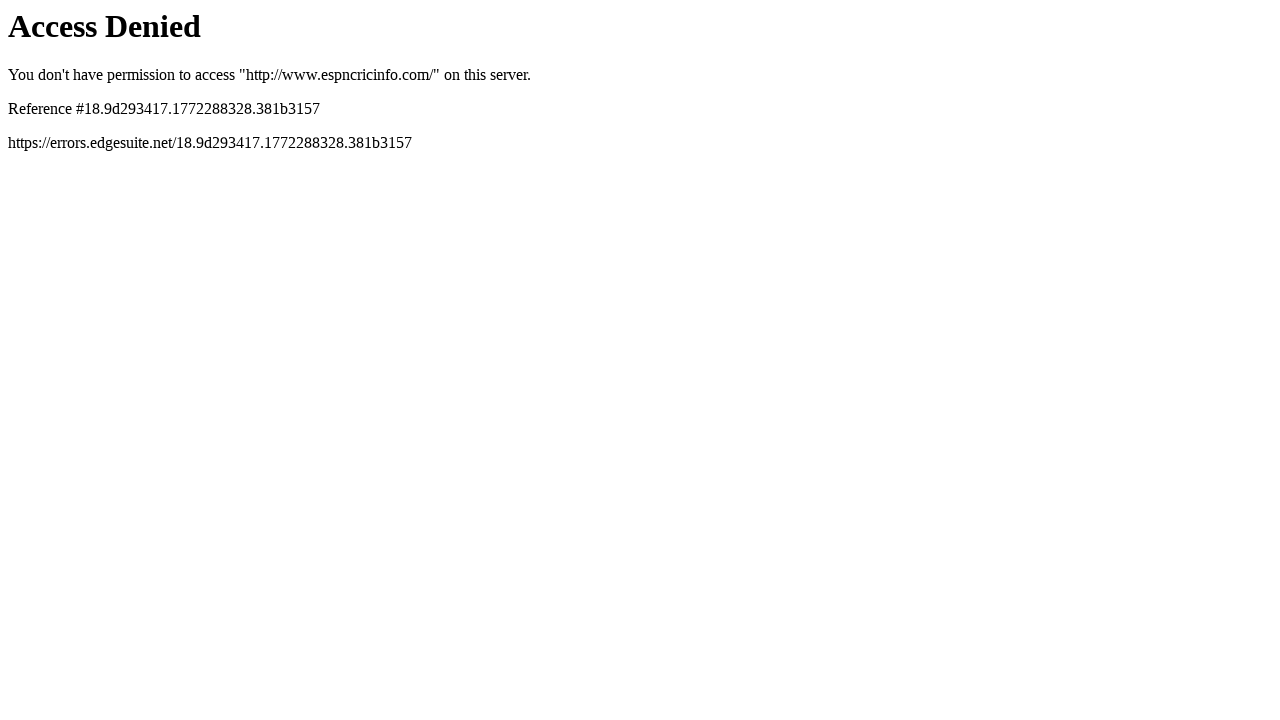

Switched back to the original ESPN Cricket tab
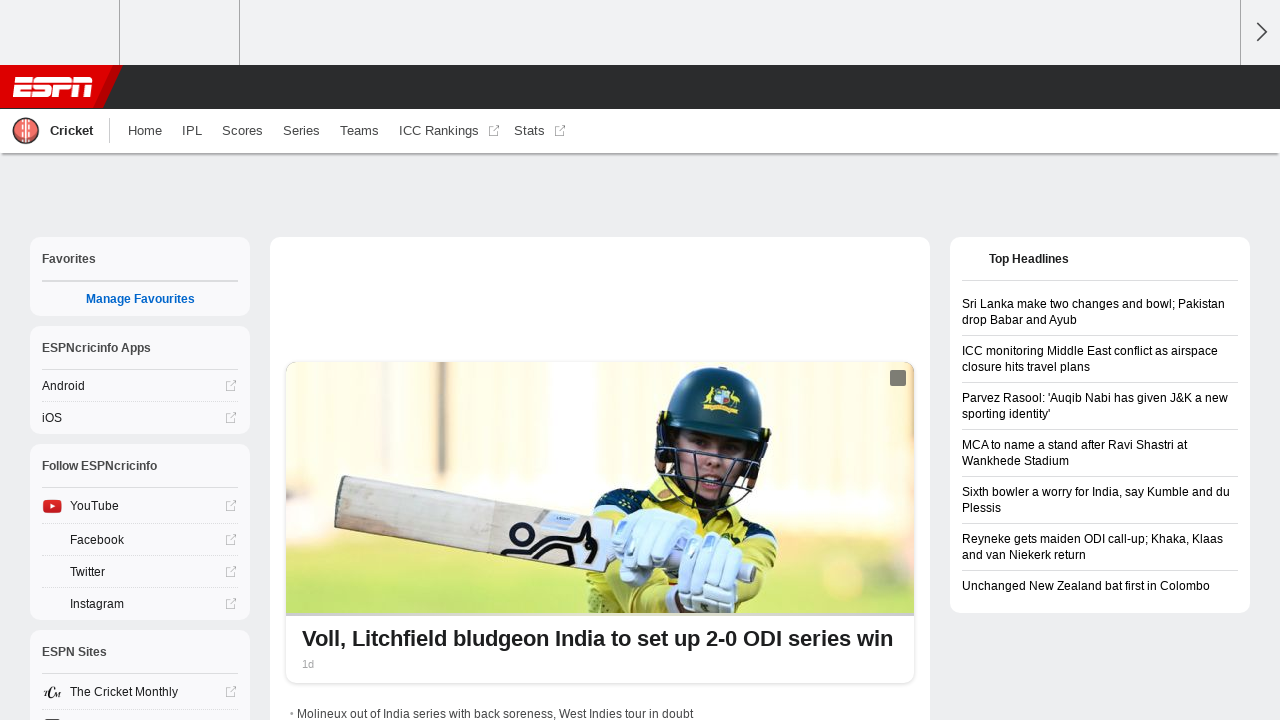

Verified the original ESPN Cricket page is loaded
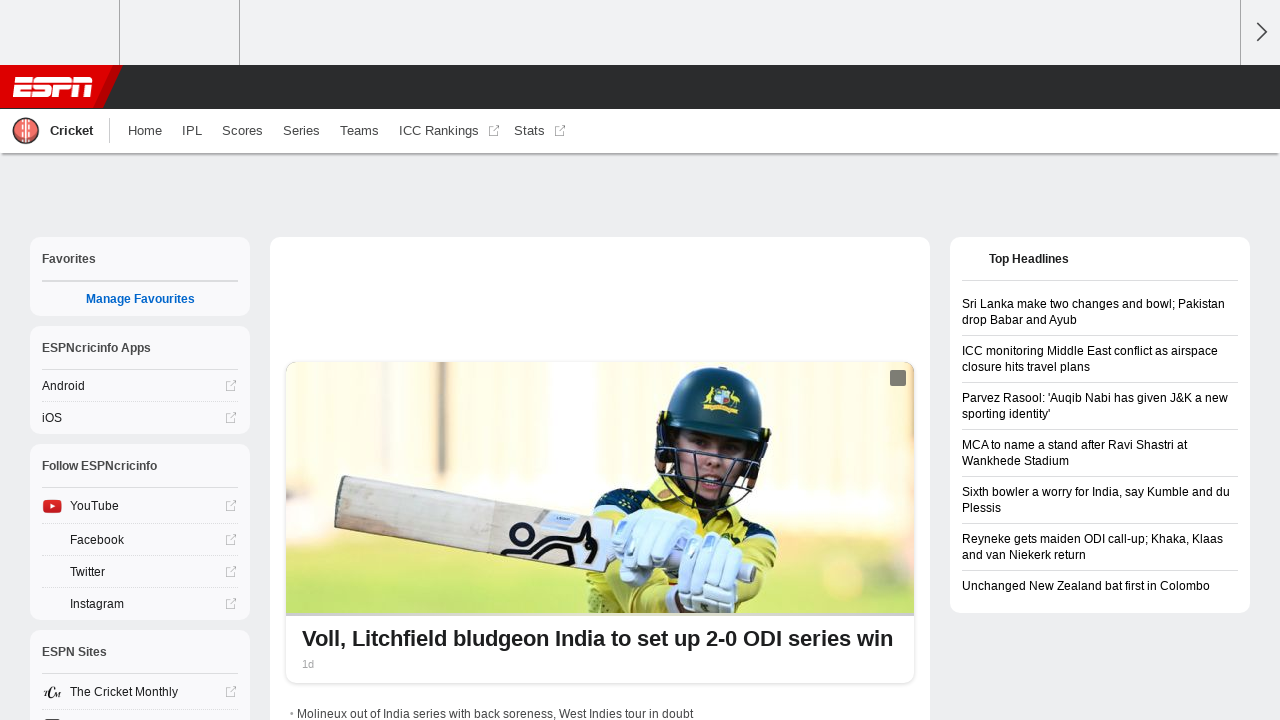

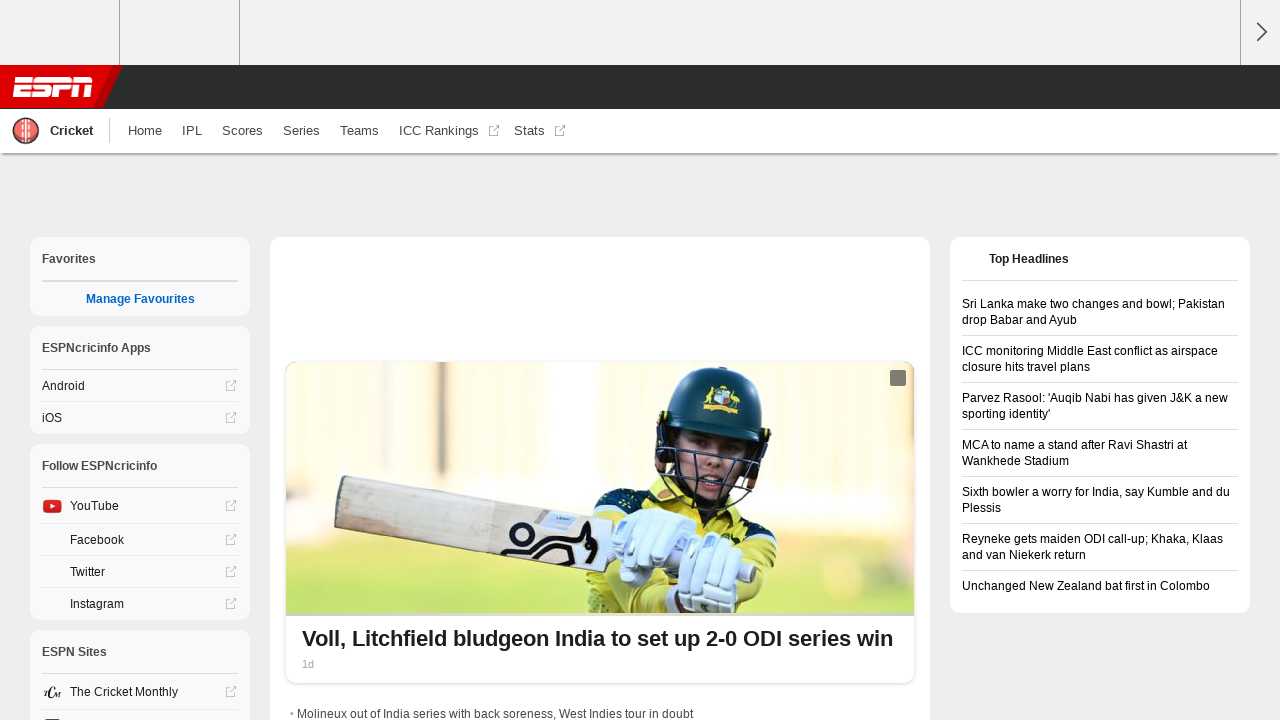